Tests the Python.org search functionality by entering "pycon" in the search box and submitting the search form

Starting URL: http://www.python.org

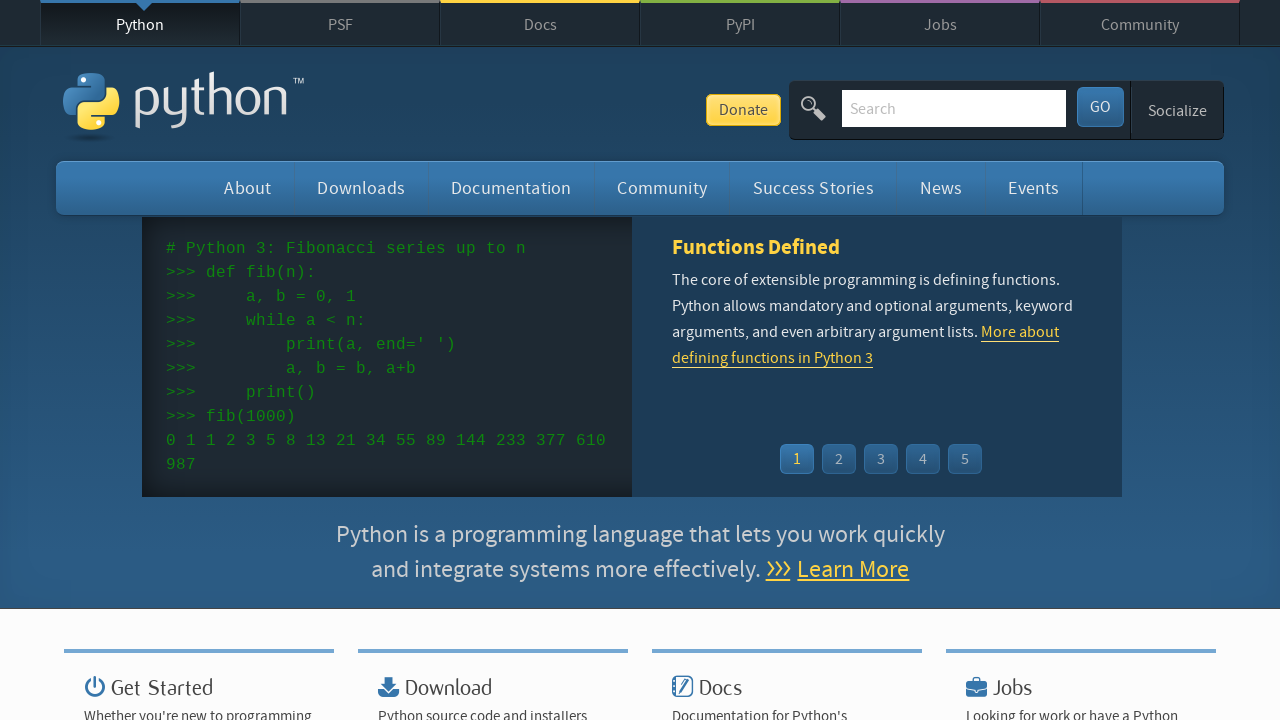

Verified page title contains 'Python'
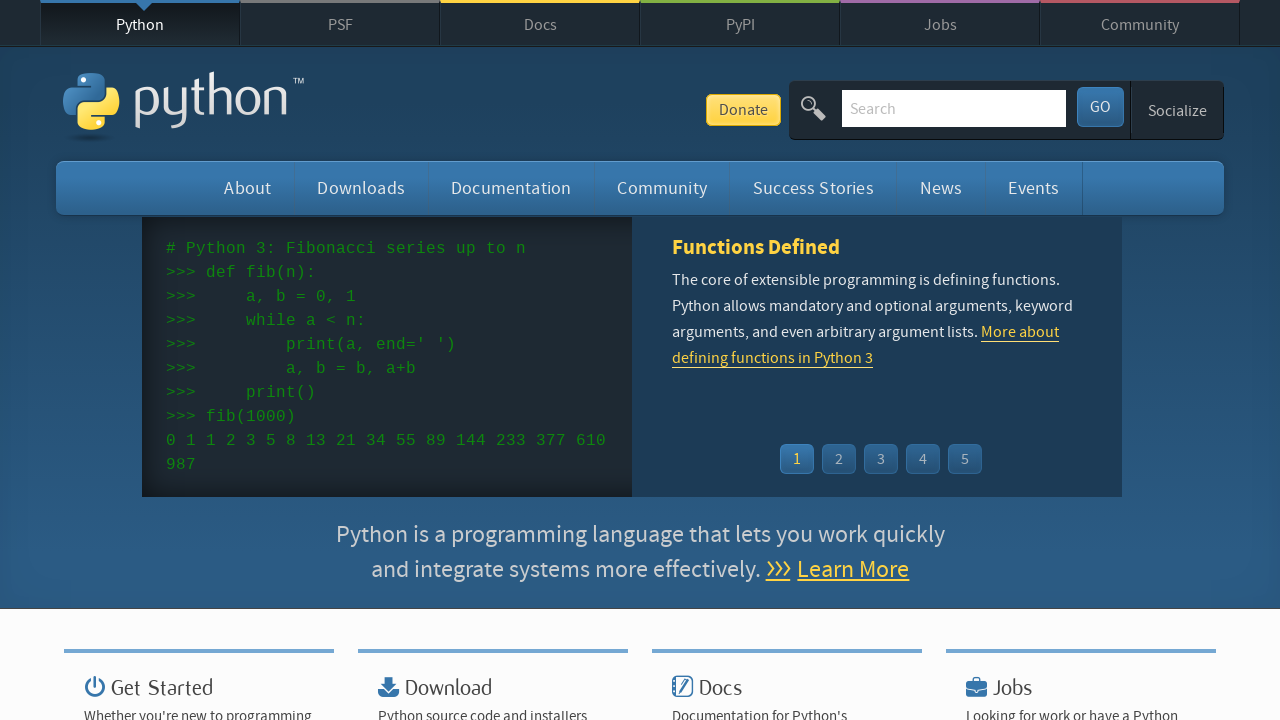

Filled search box with 'pycon' on input[name='q']
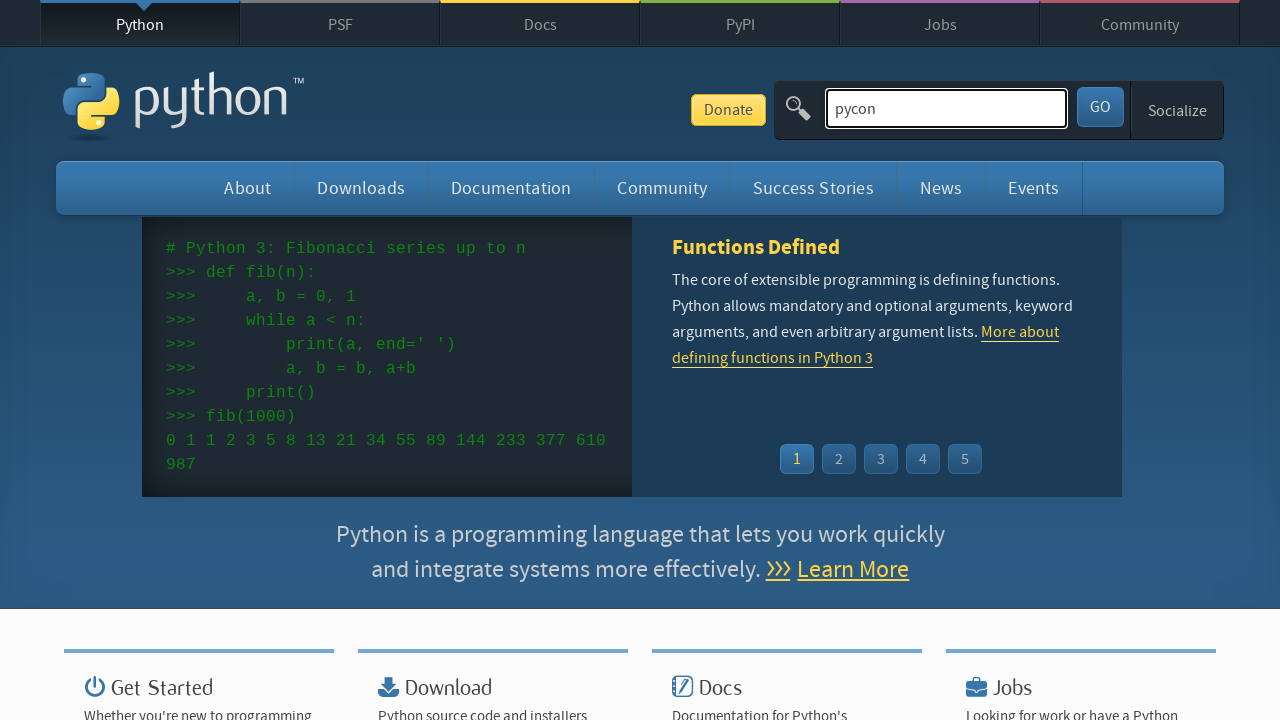

Pressed Enter to submit search form on input[name='q']
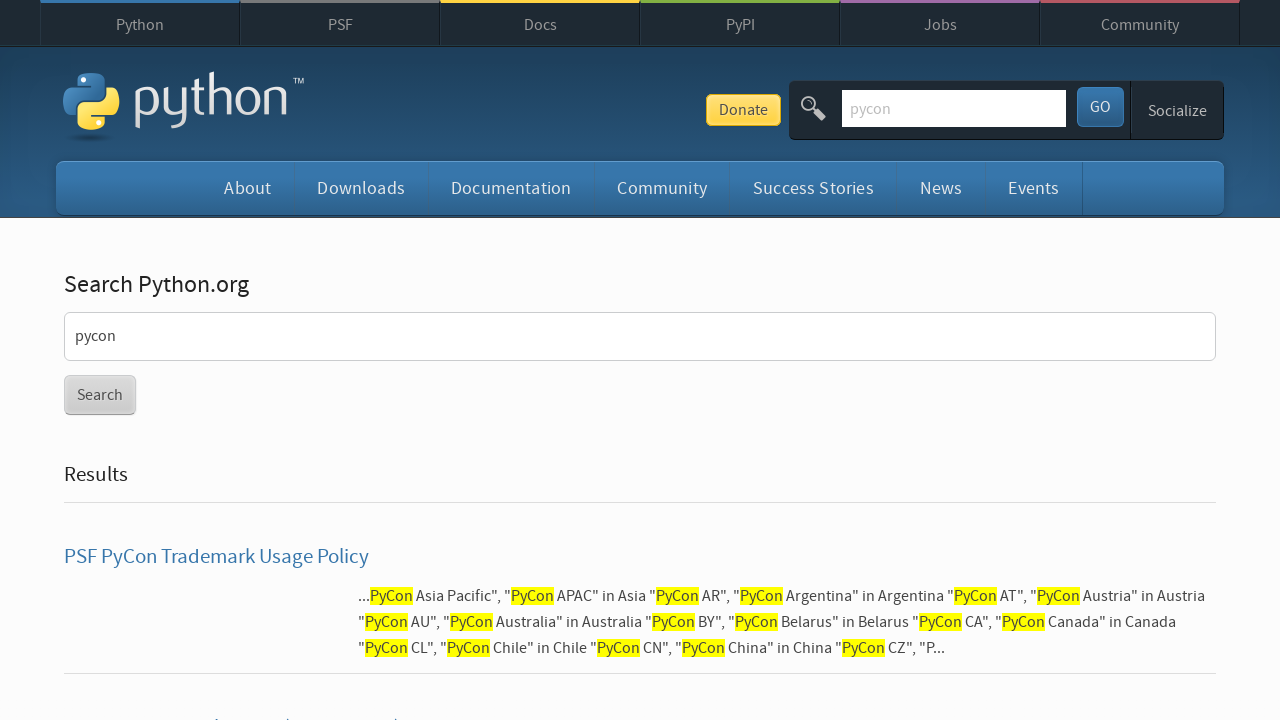

Waited for page to load (networkidle)
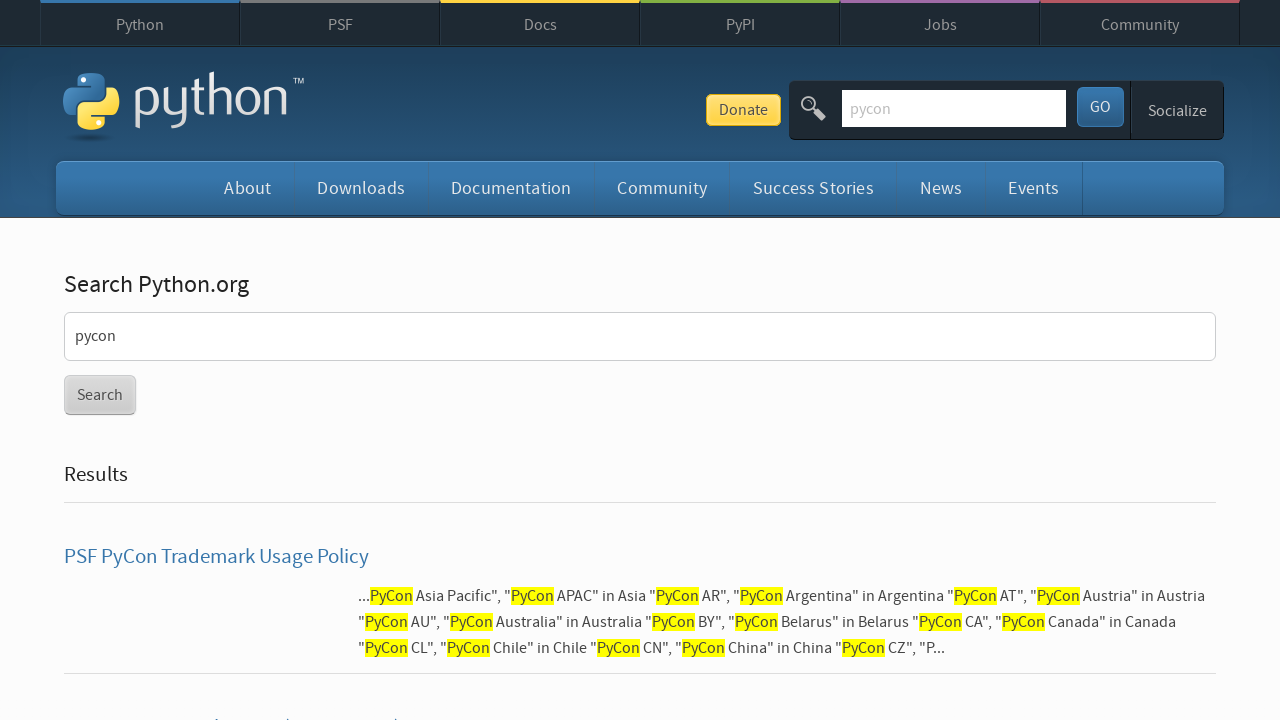

Verified search results were found (no 'No results found' message)
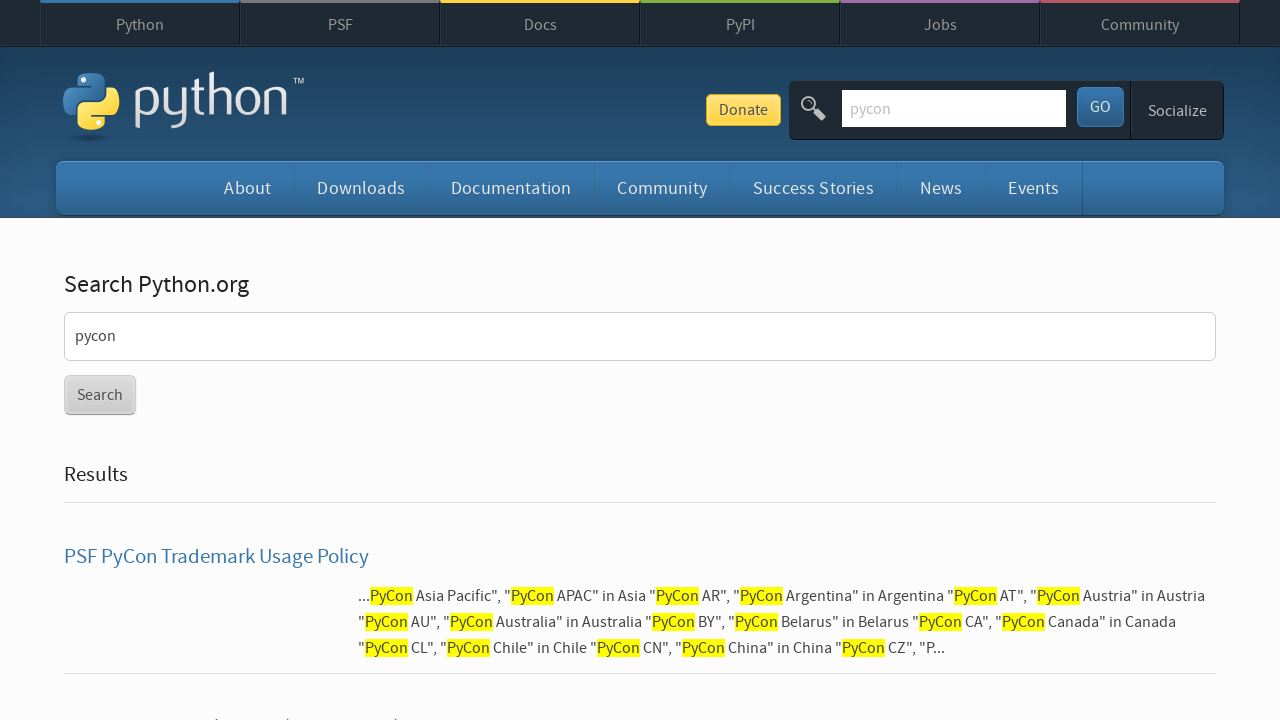

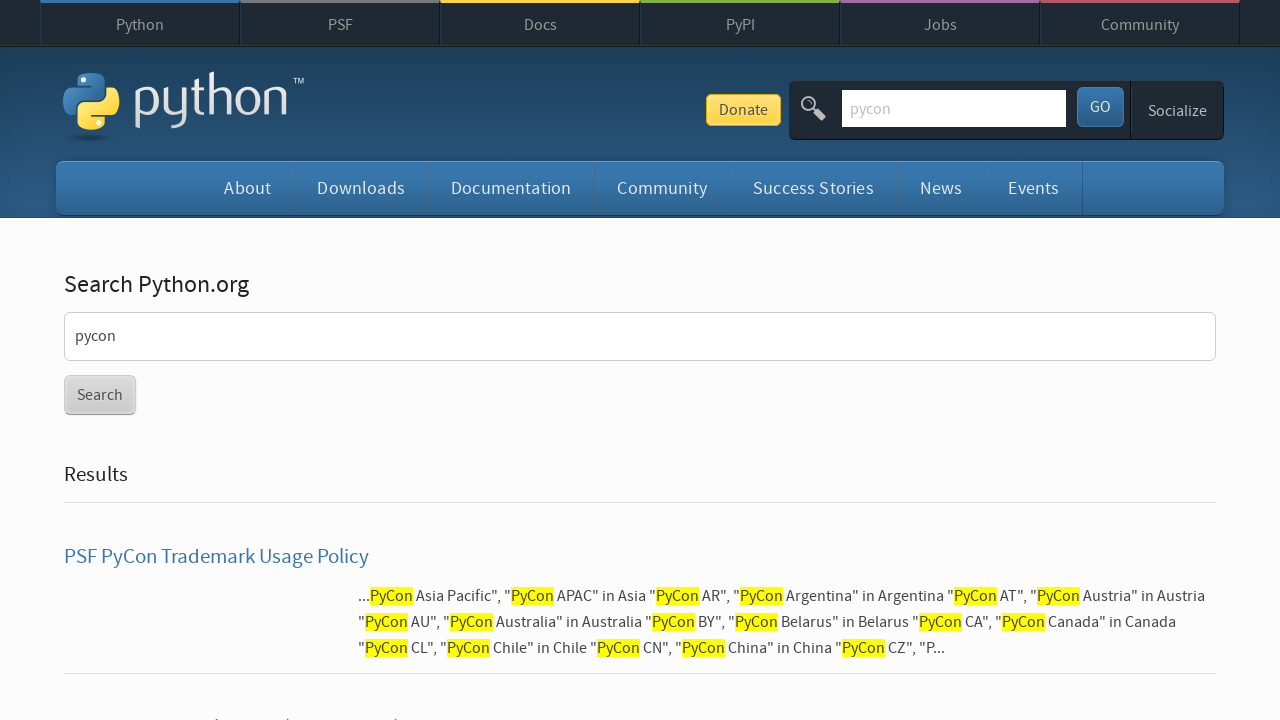